Tests table filtering and sorts by Name column descending with one click

Starting URL: https://www.lambdatest.com/selenium-playground/table-sort-search-demo

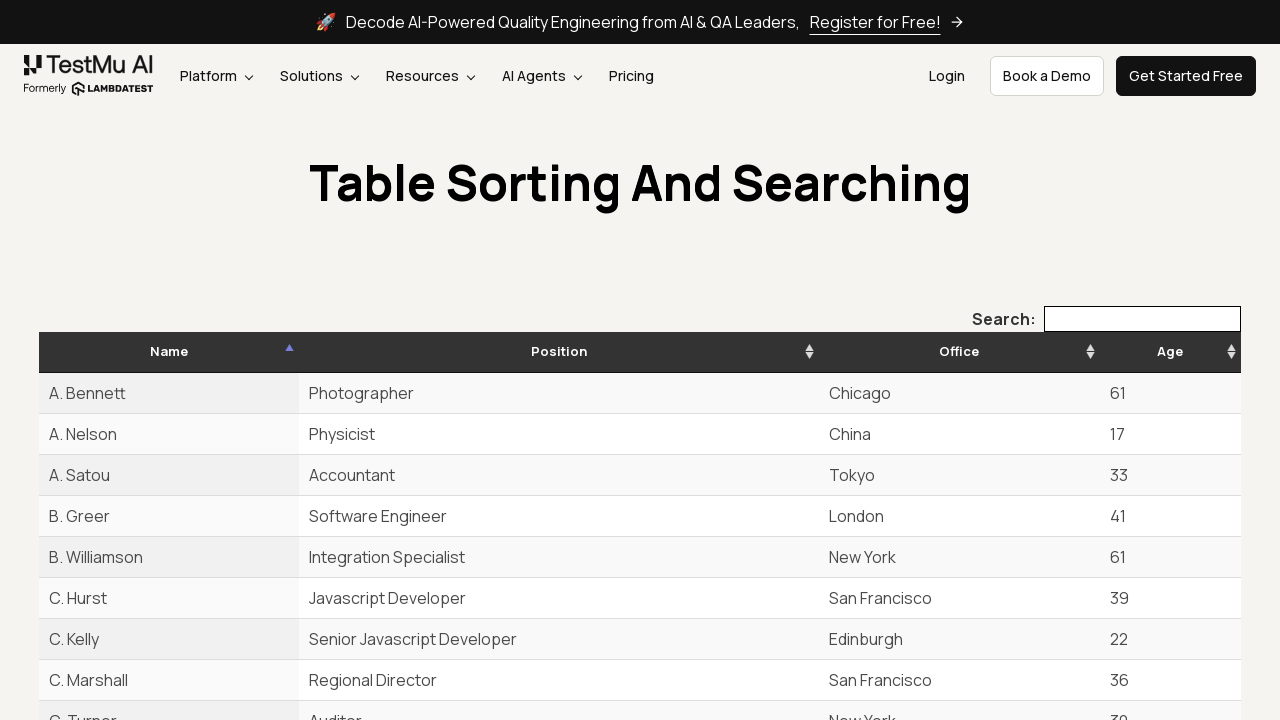

Filtered table by searching for '5' on input[type="search"][aria-controls="example"]
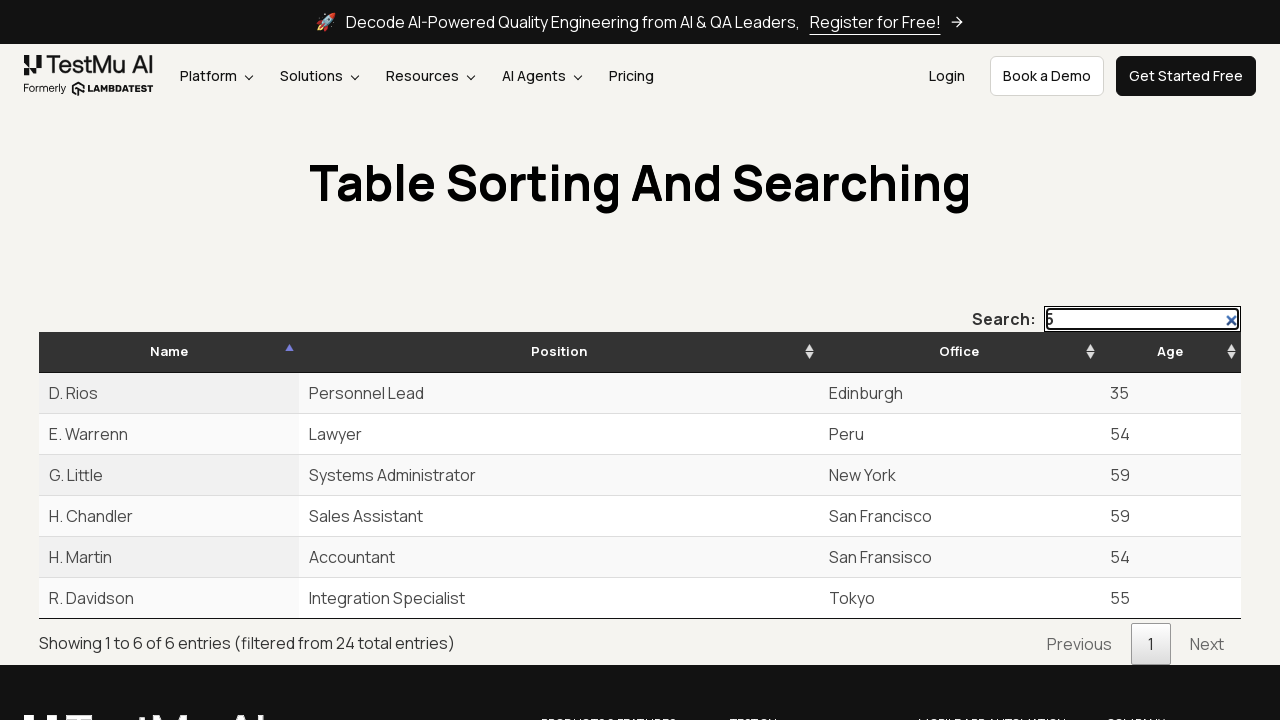

Clicked Name column header to sort descending at (169, 352) on th:has-text('Name')
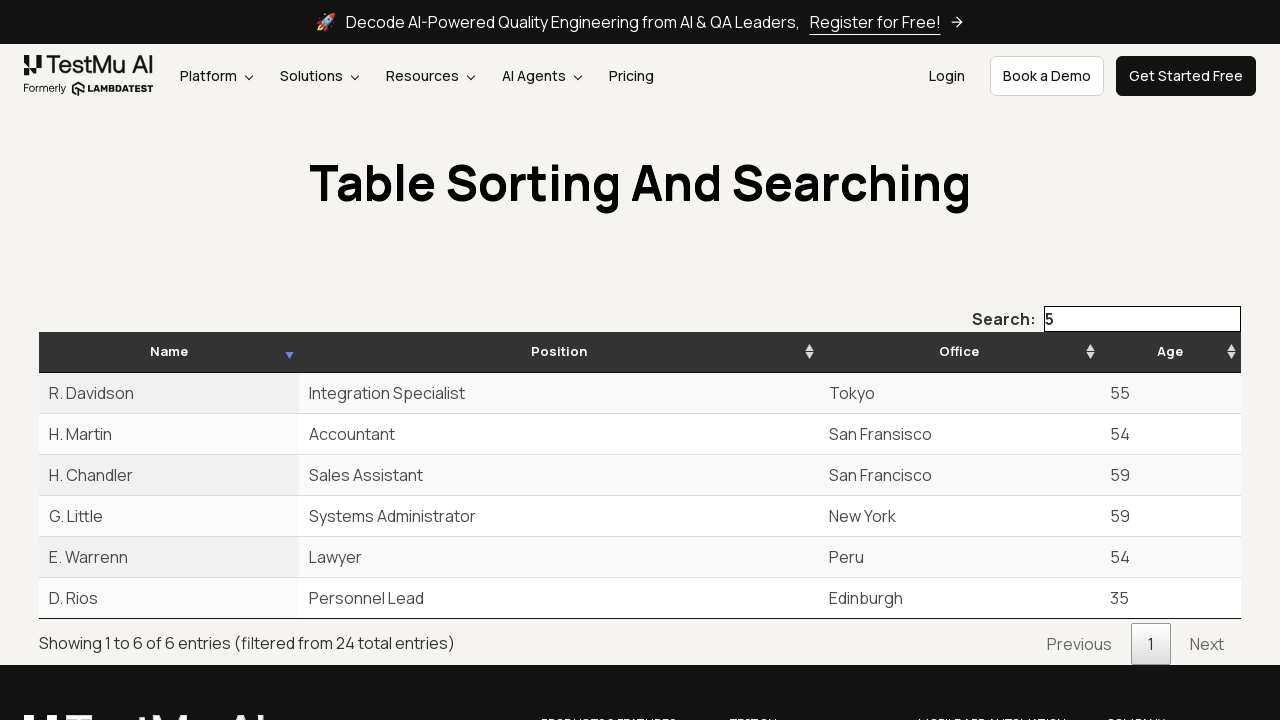

Table updated with sorted results
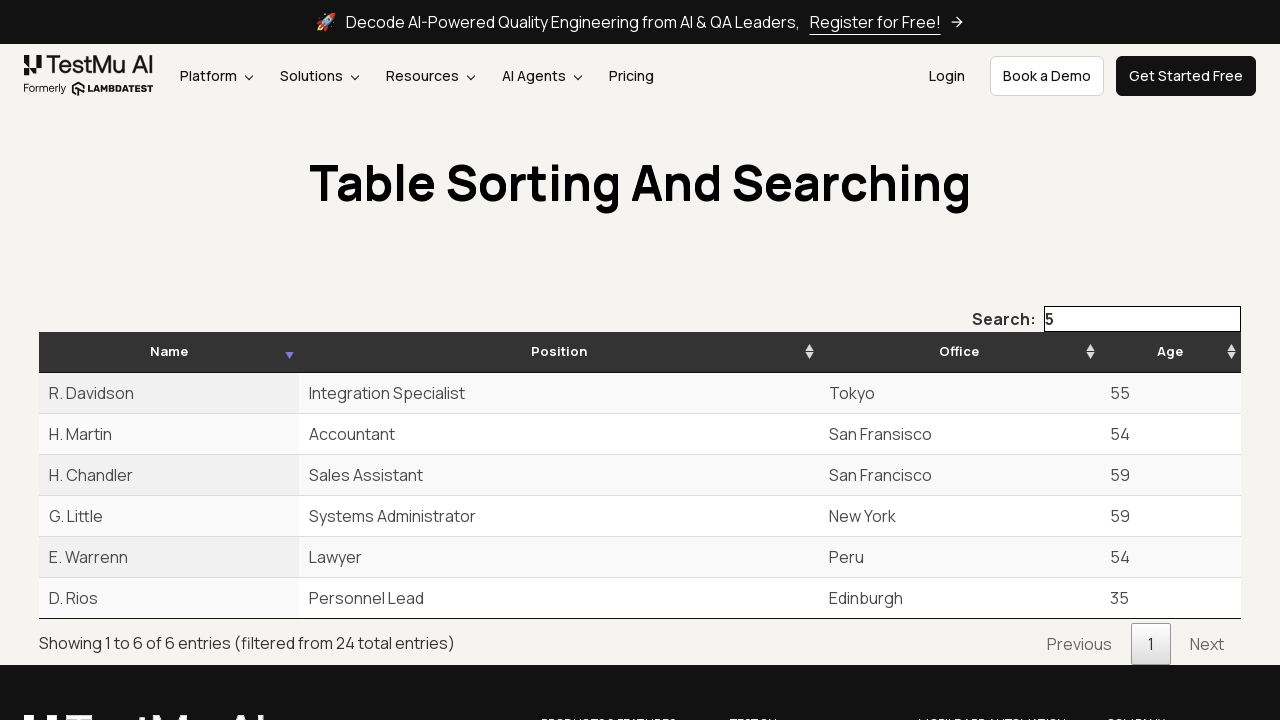

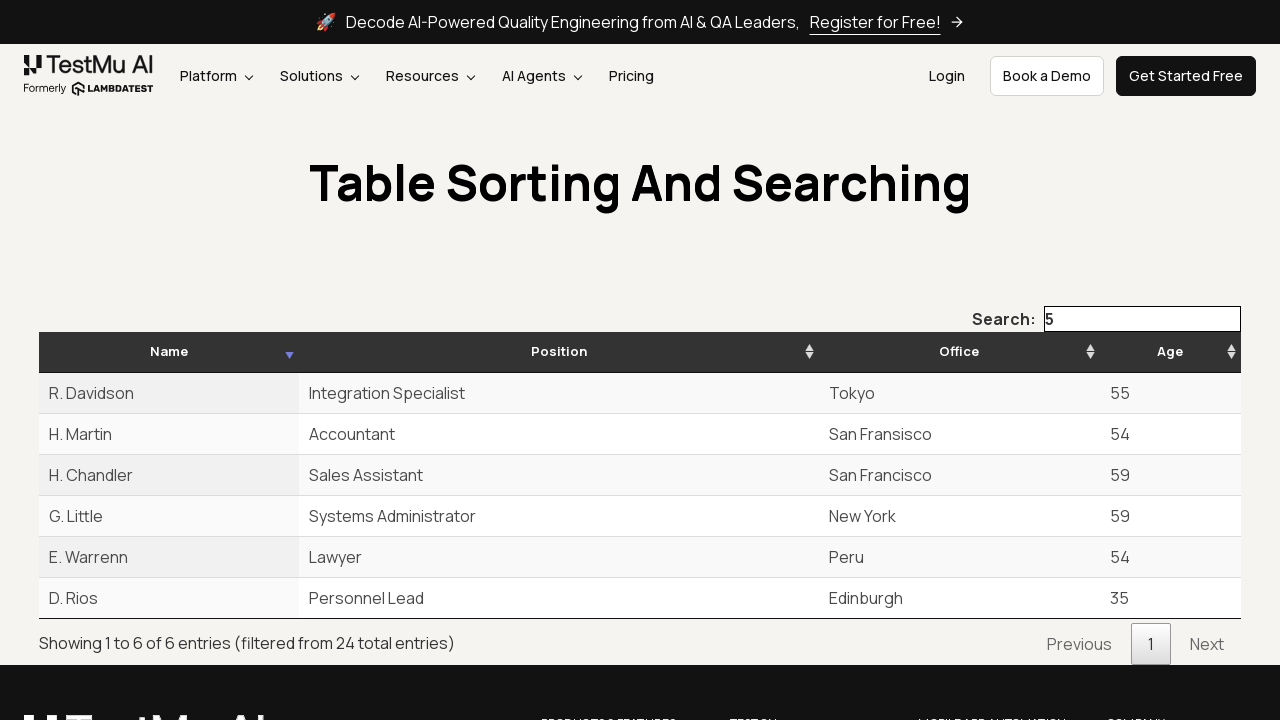